Tests language switching functionality on the IJJ website by changing the language to English and verifying that the banner text changes accordingly

Starting URL: https://jogajuntoinstituto.org

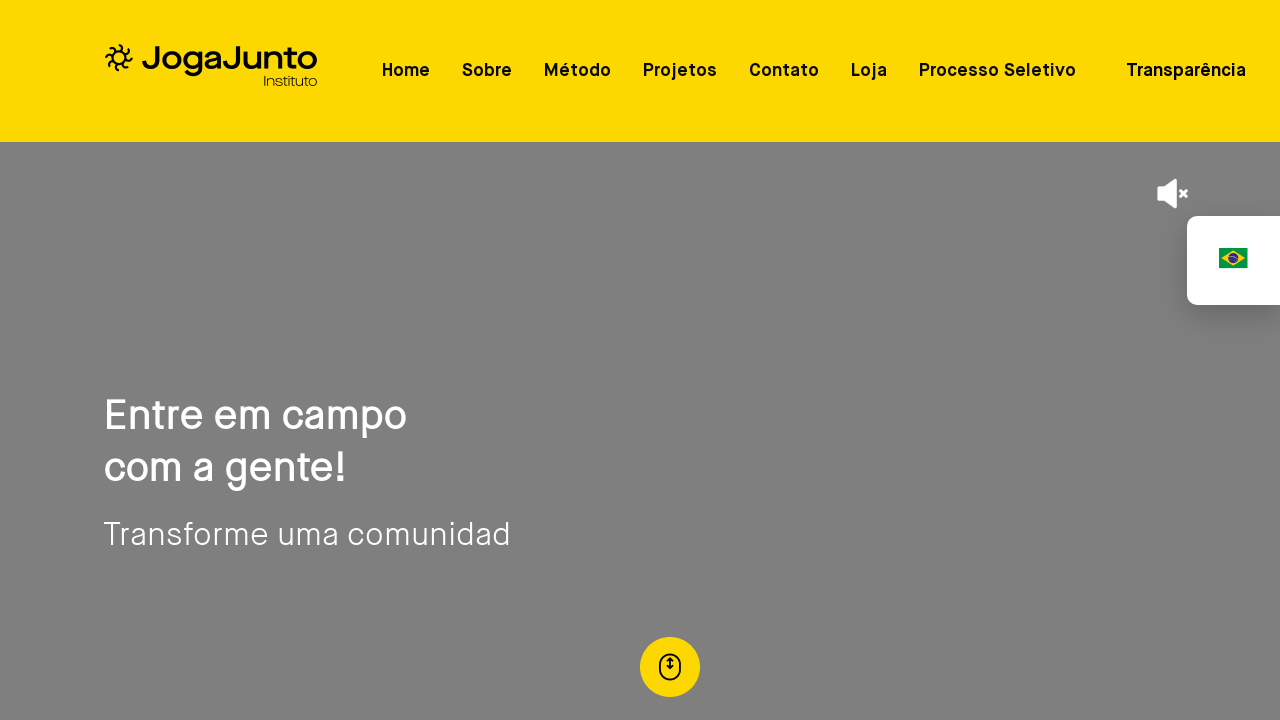

Clicked language change button at (1234, 260) on xpath=/html/body/div[1]/div[1]/button
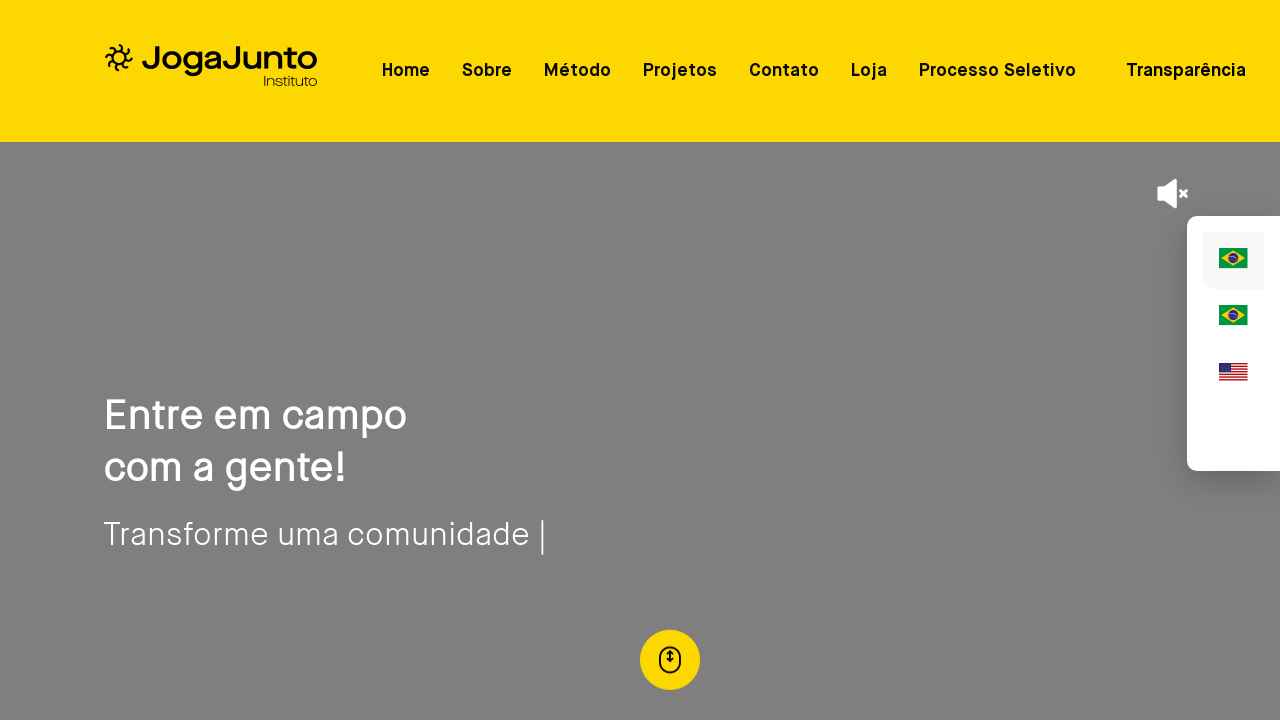

Located all language menu items
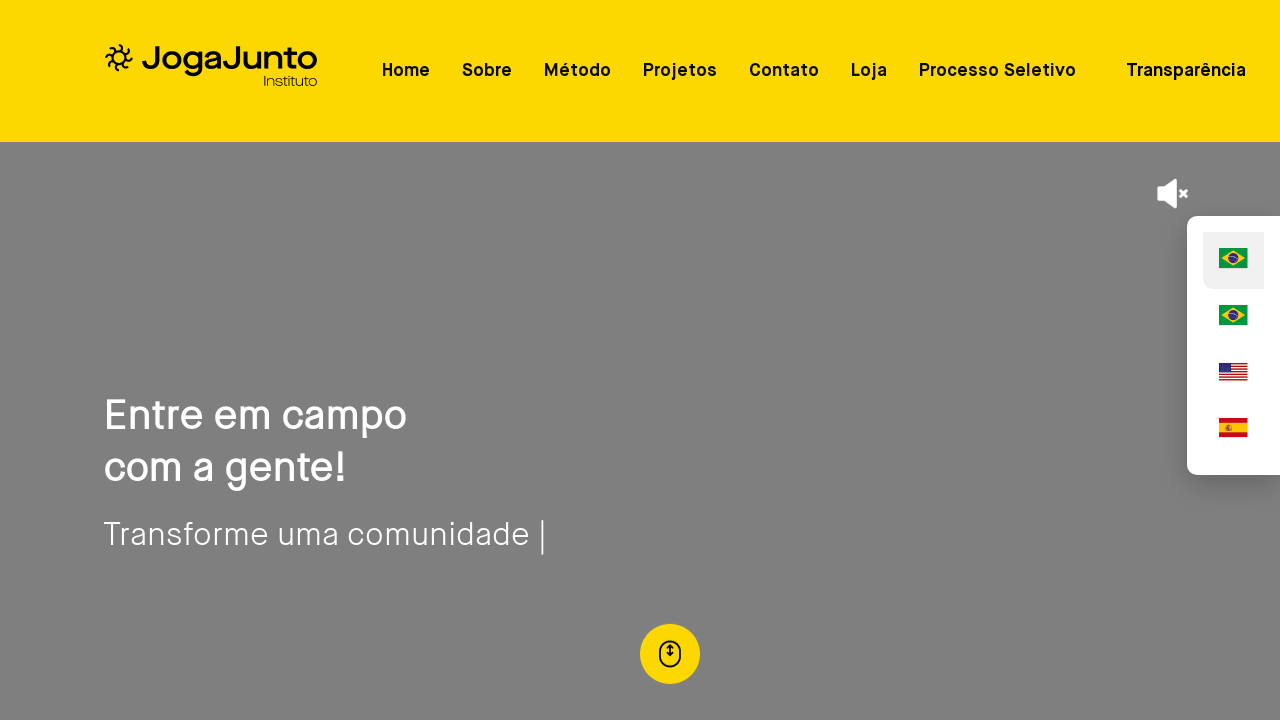

Clicked English language option at (1234, 374) on li >> nth=10
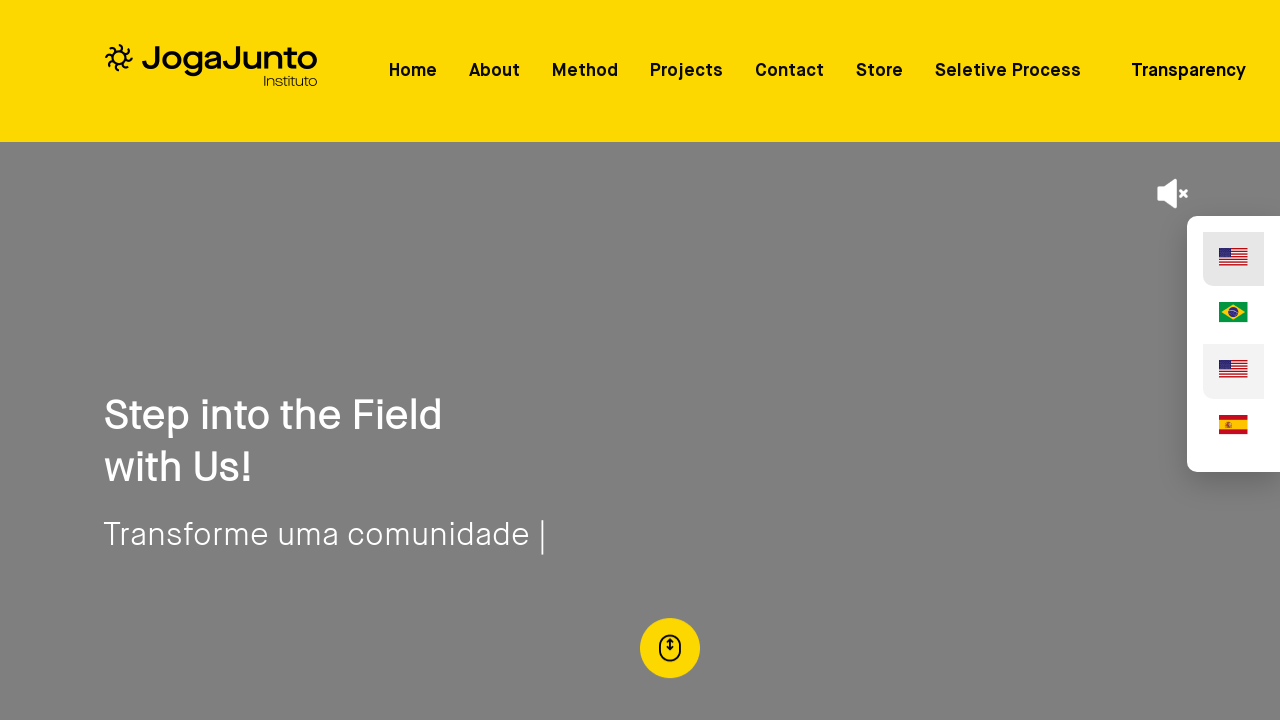

Waited 1000ms for language change to apply
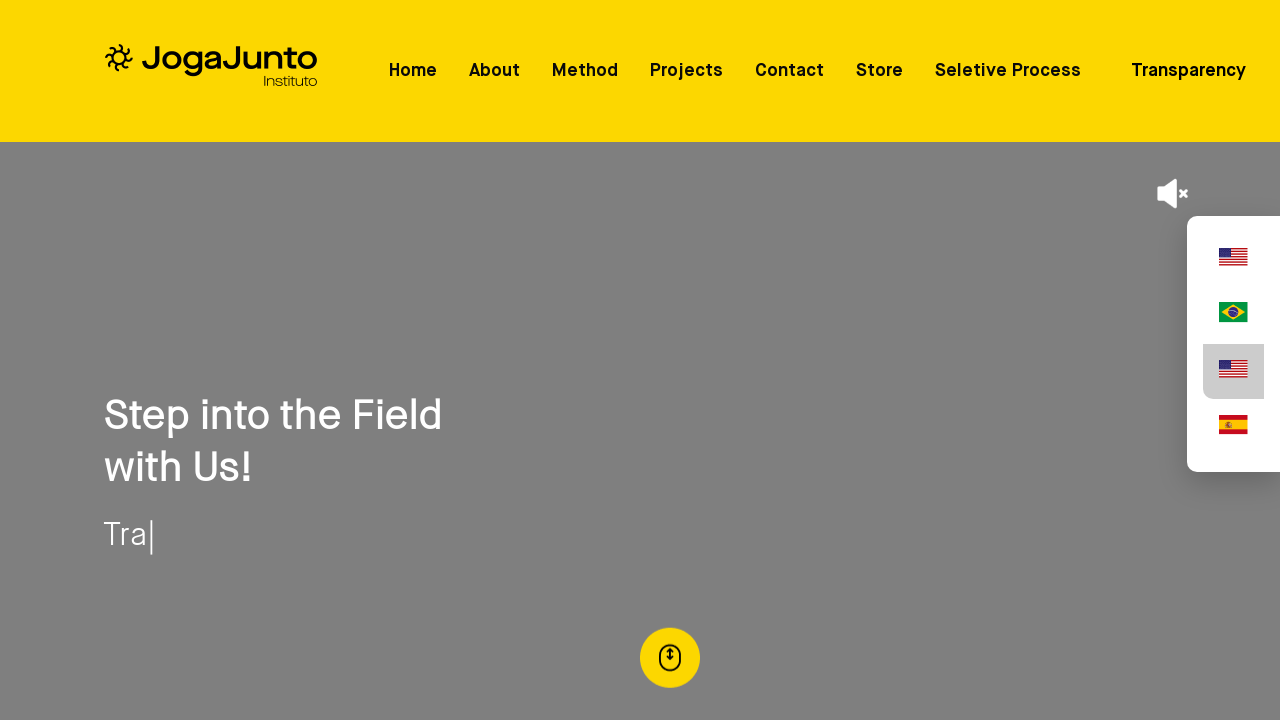

Located banner title element
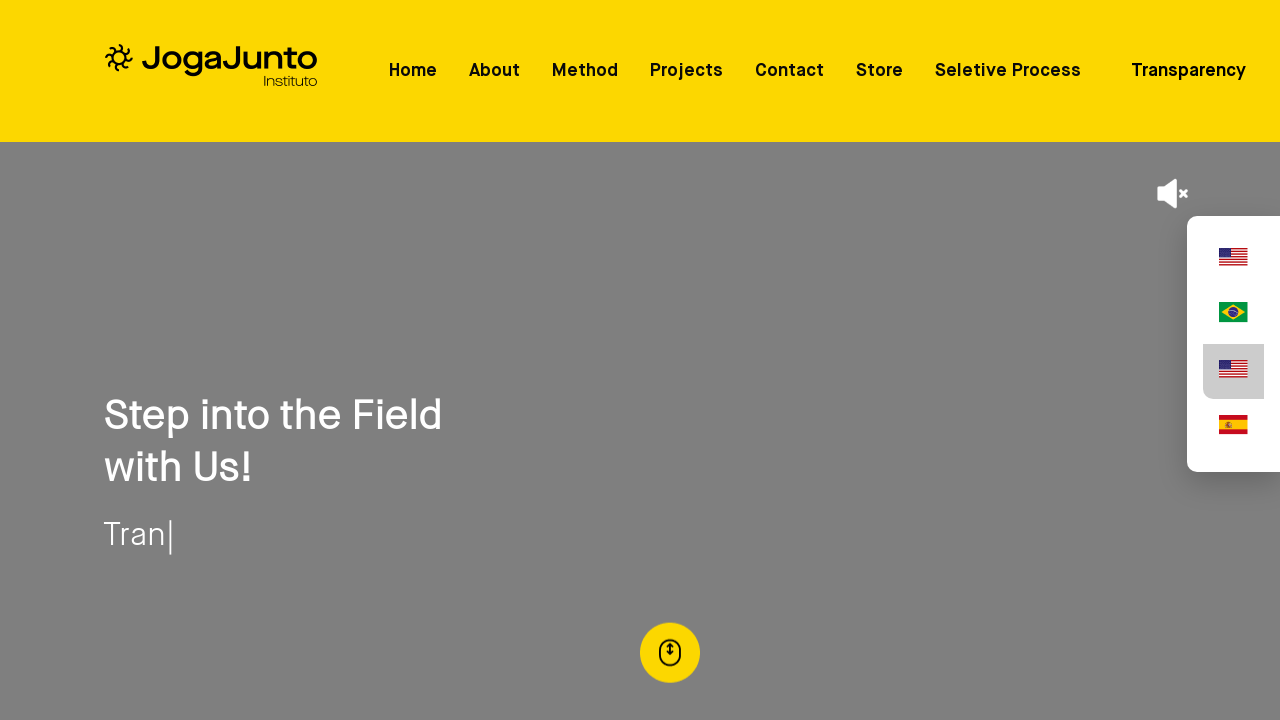

Verified banner text changed to English: 'Step into the Field' found
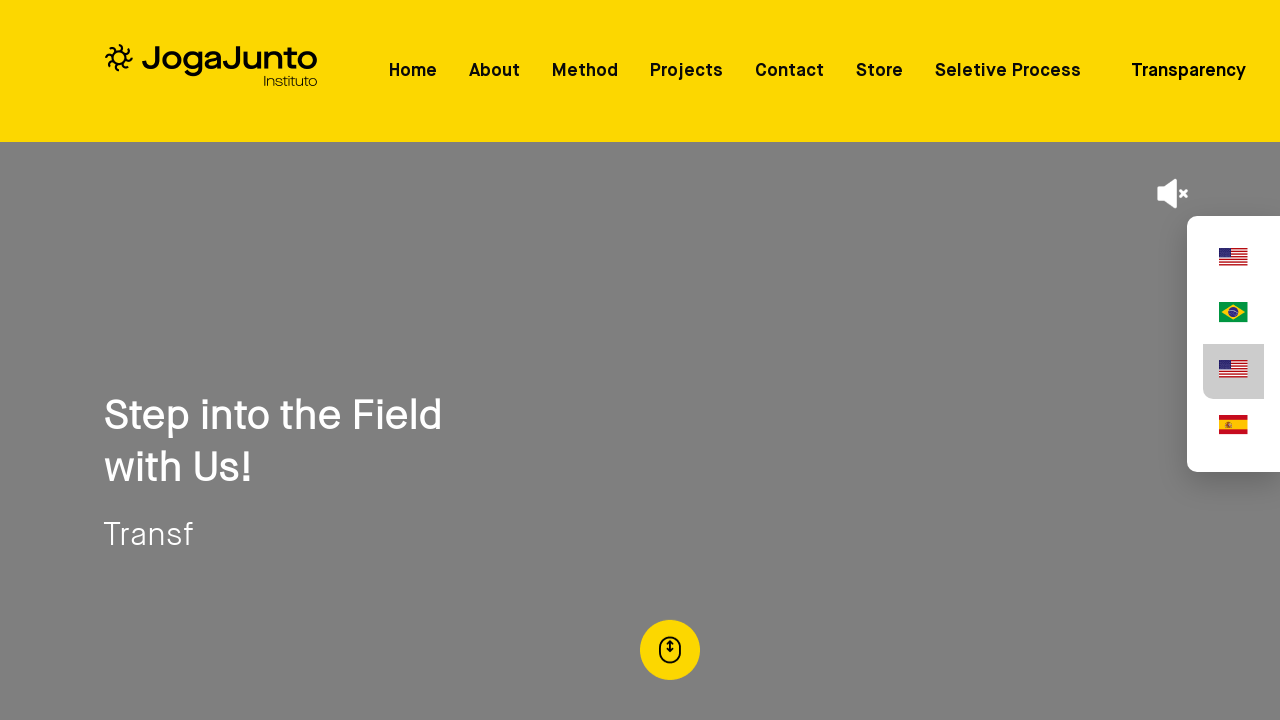

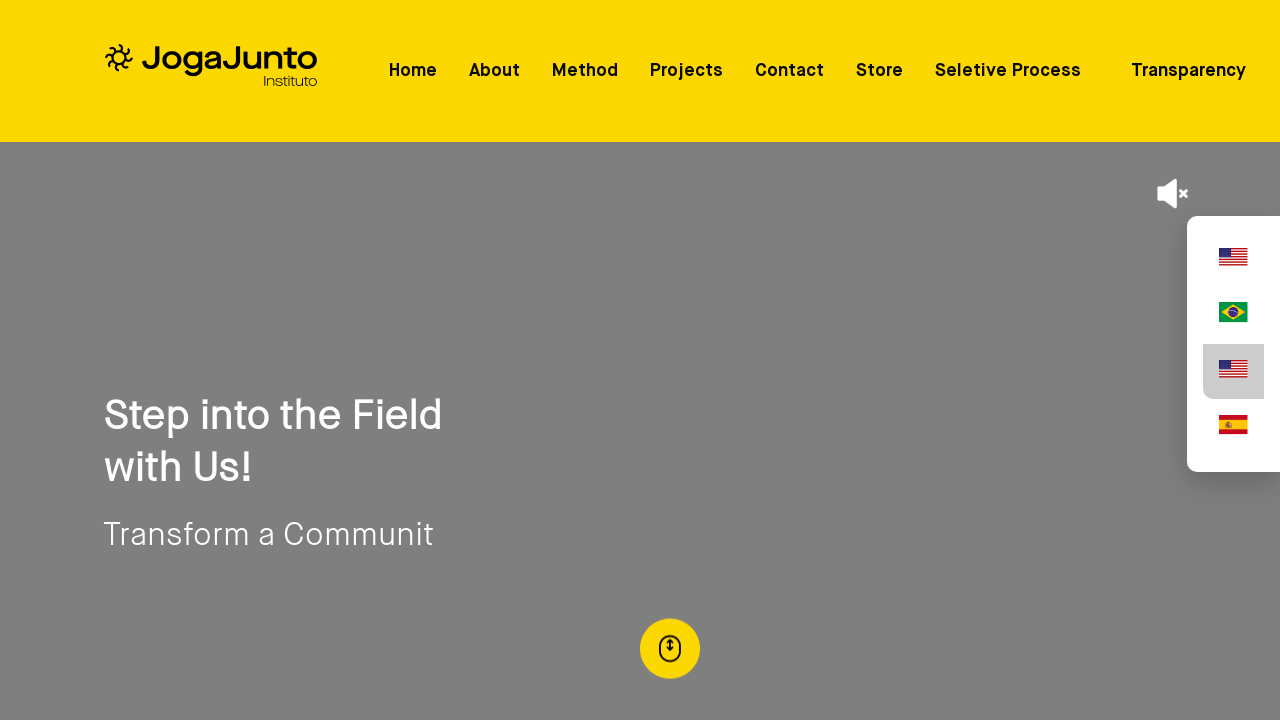